Navigates to Rediff.com, identifies any child windows/popups that may have opened, closes them while preserving the parent window, demonstrating browser window handle management.

Starting URL: http://in.rediff.com/

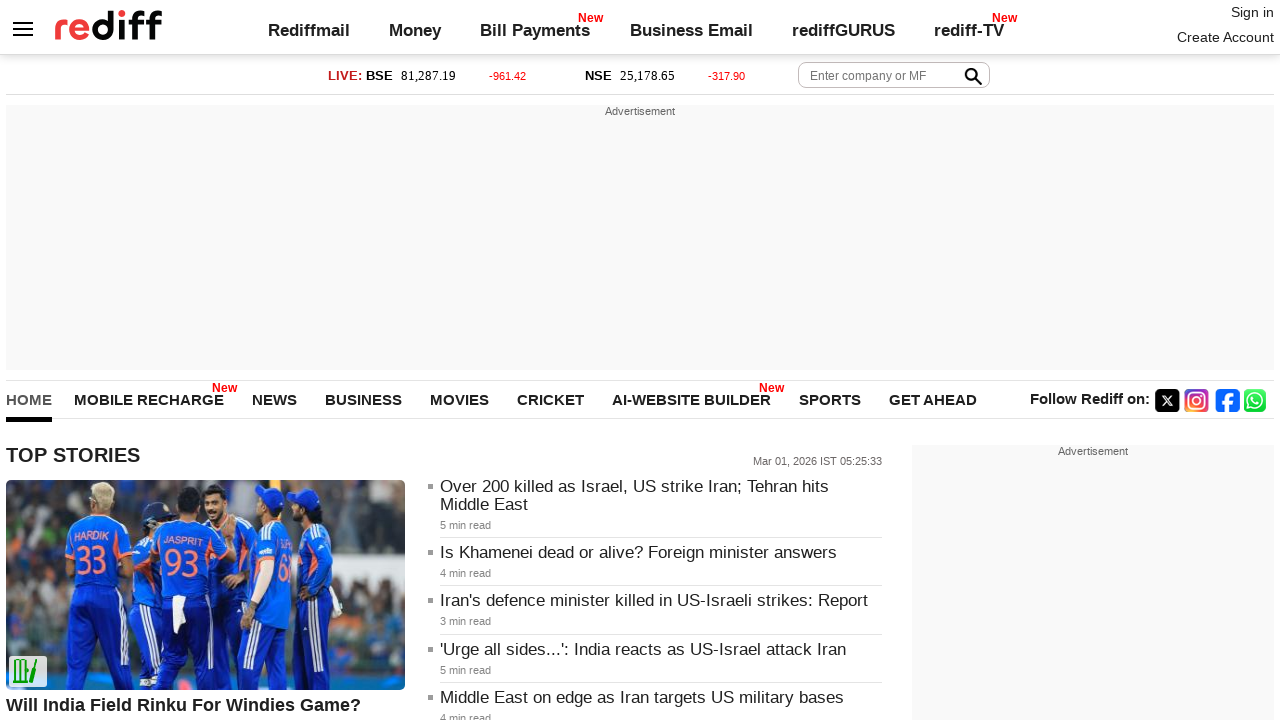

Navigated to http://in.rediff.com/
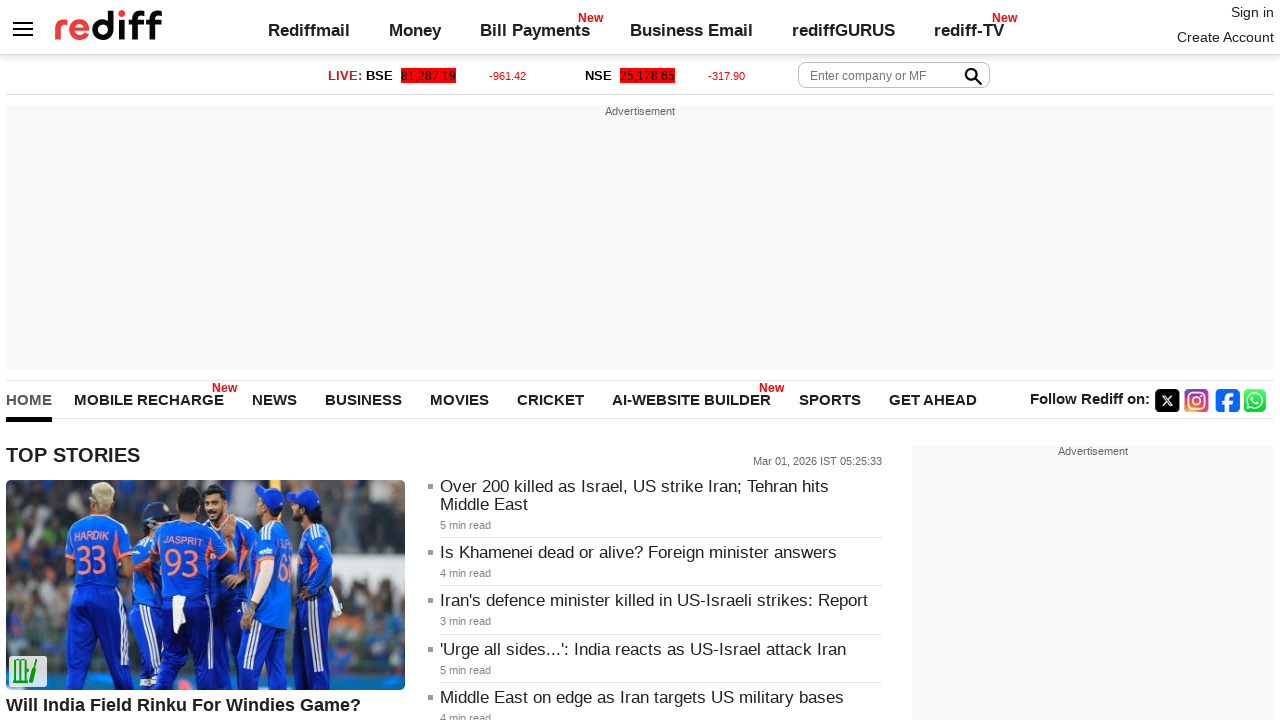

Stored reference to main page
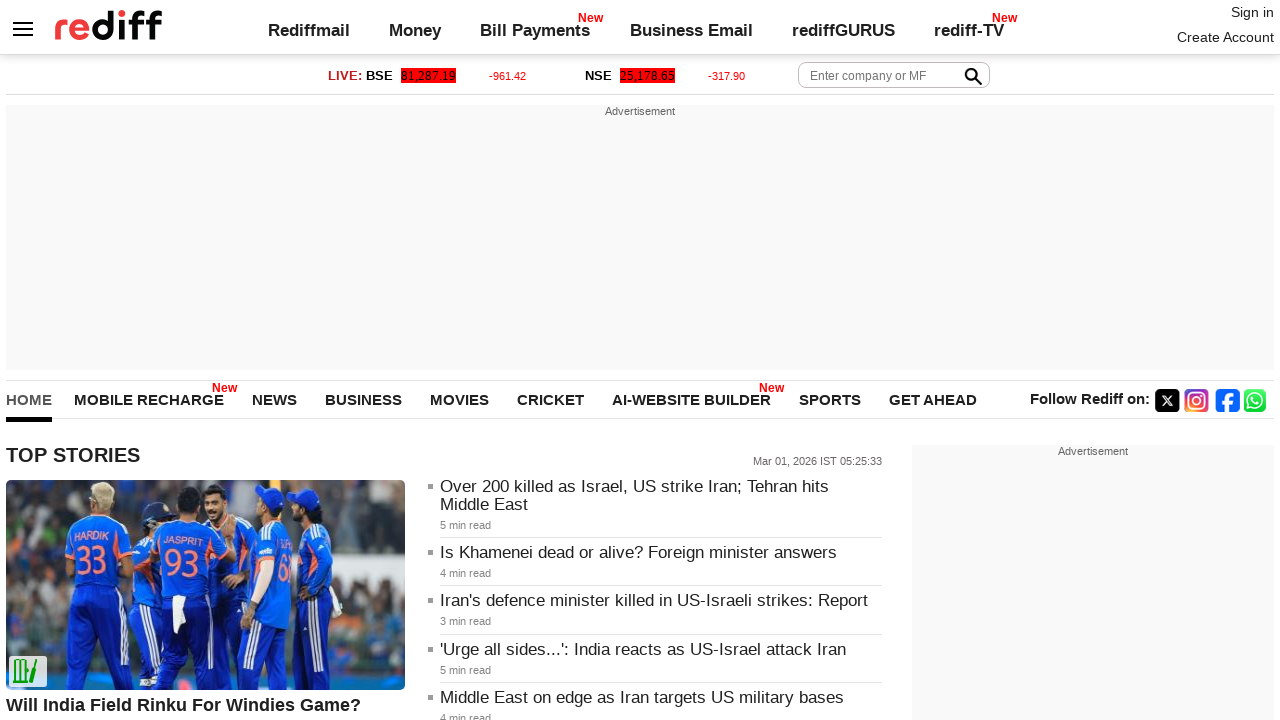

Retrieved all pages in context - found 1 page(s)
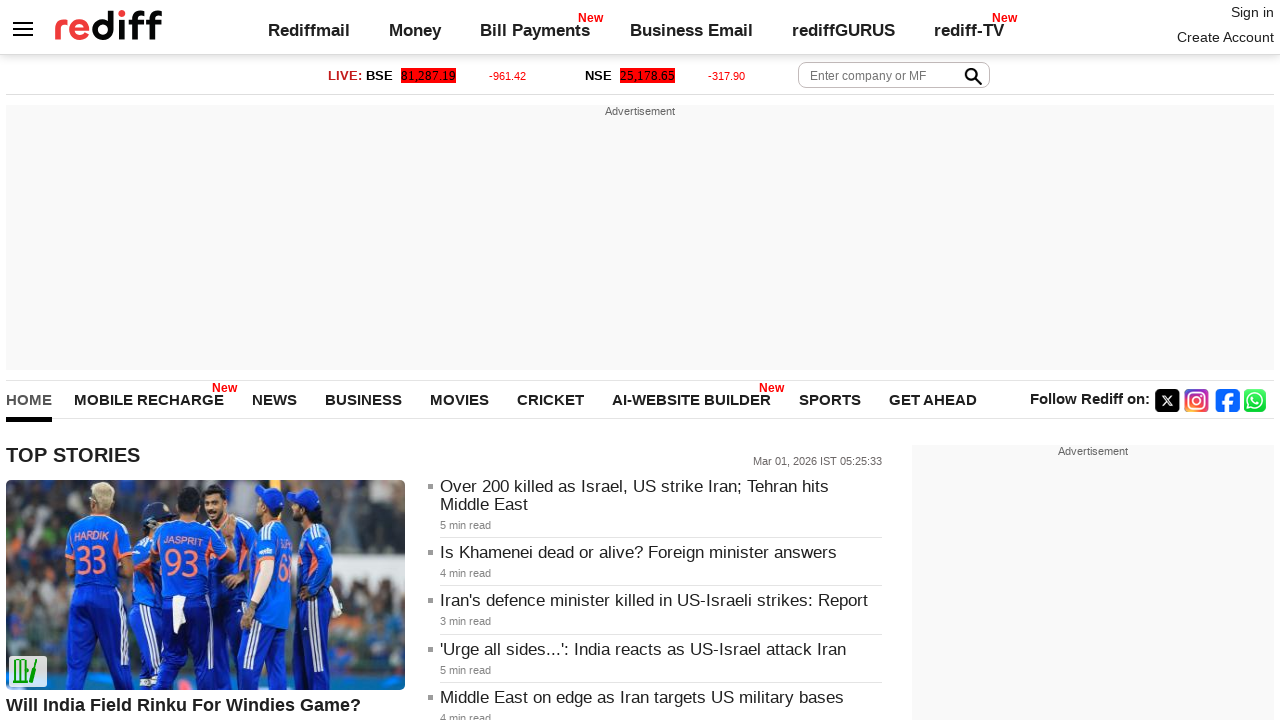

Brought main page to front
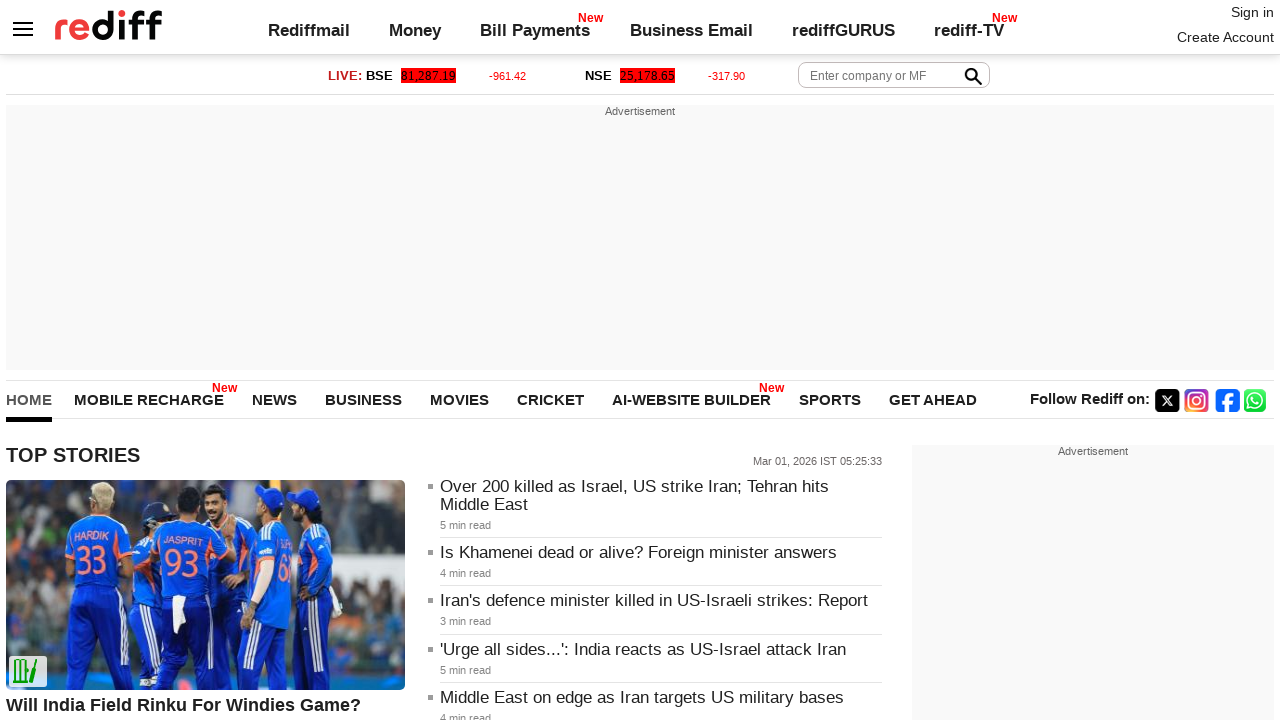

Main page loaded and accessible - domcontentloaded state confirmed
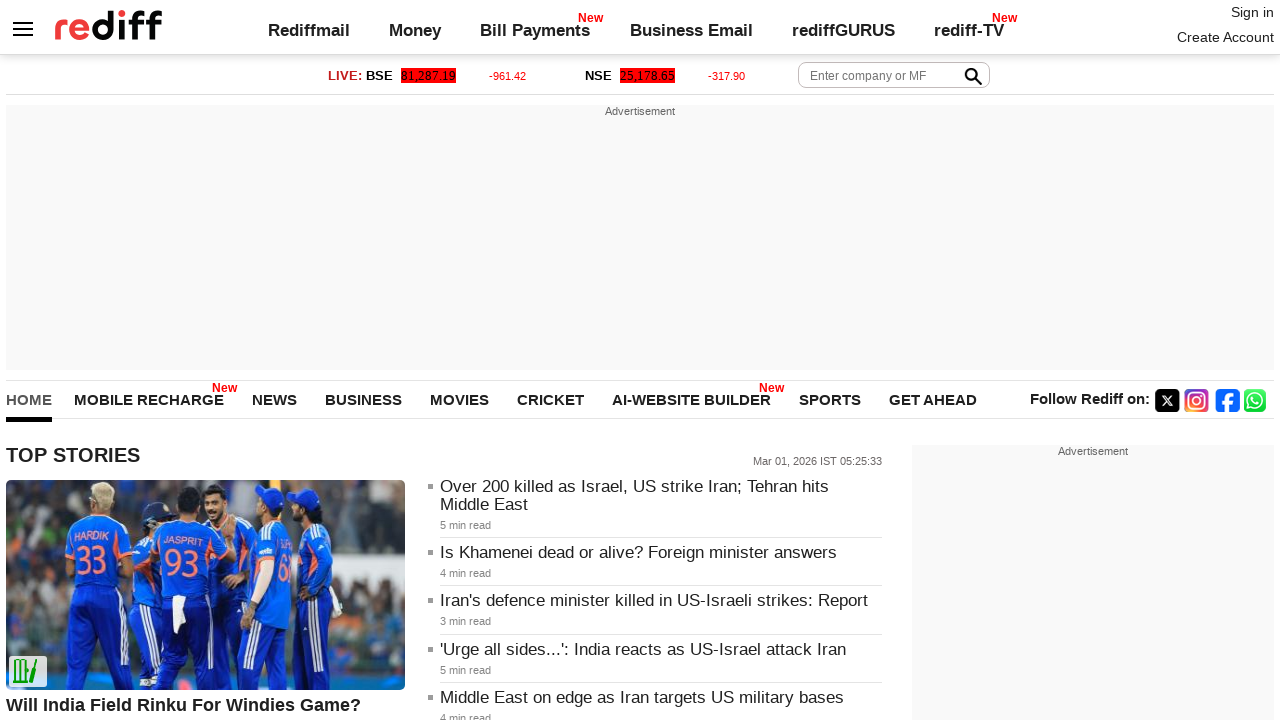

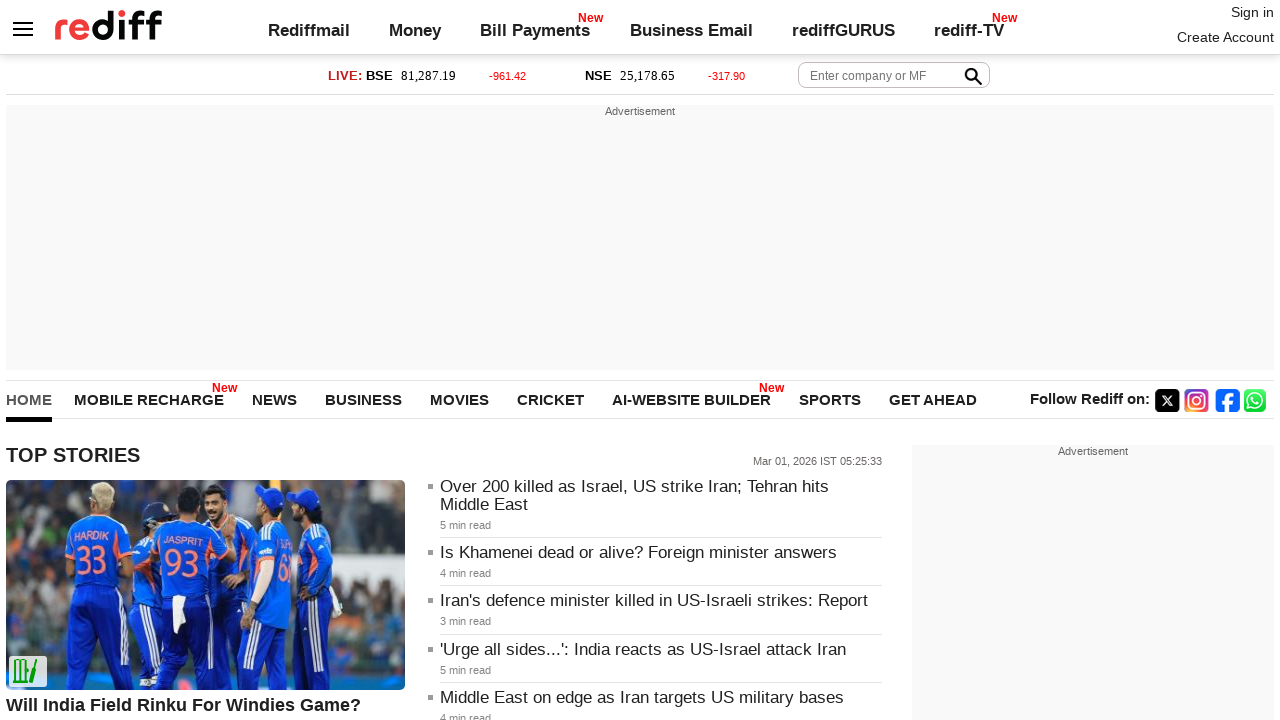